Tests the search functionality on Python.org by entering "pycon" in the search field and submitting the search form

Starting URL: https://www.python.org

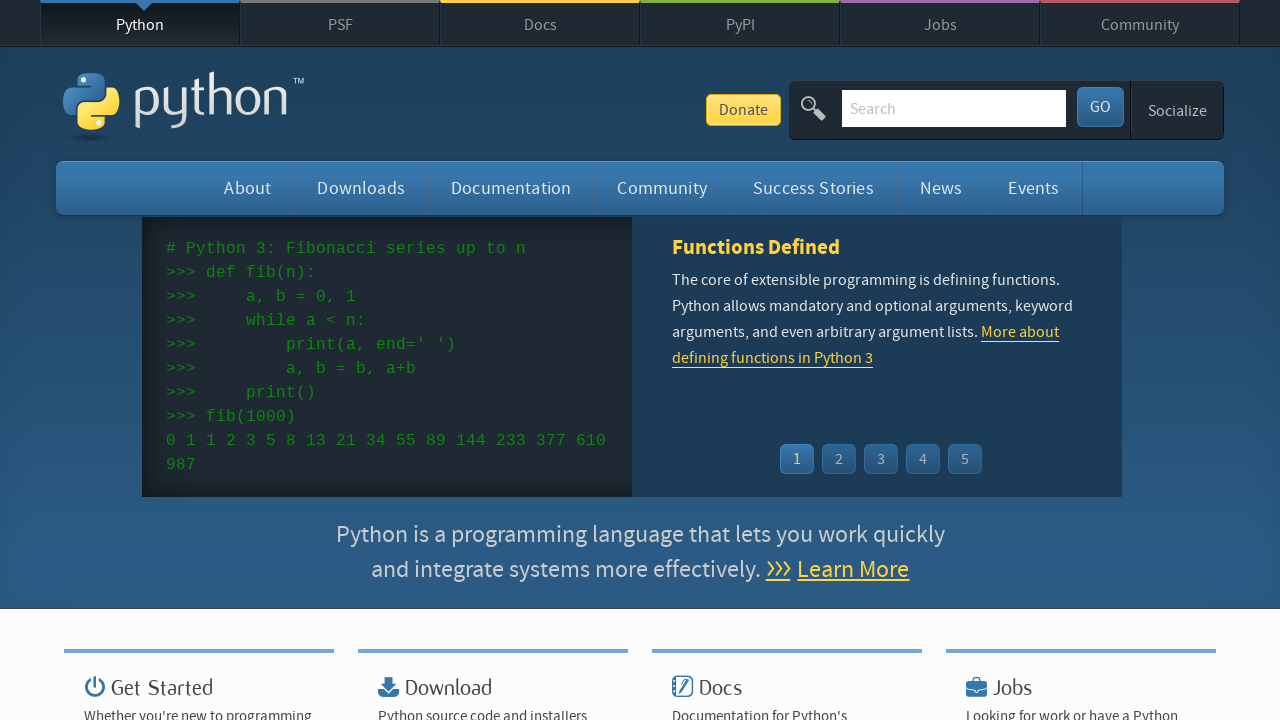

Filled search field with 'pycon' on input[name='q']
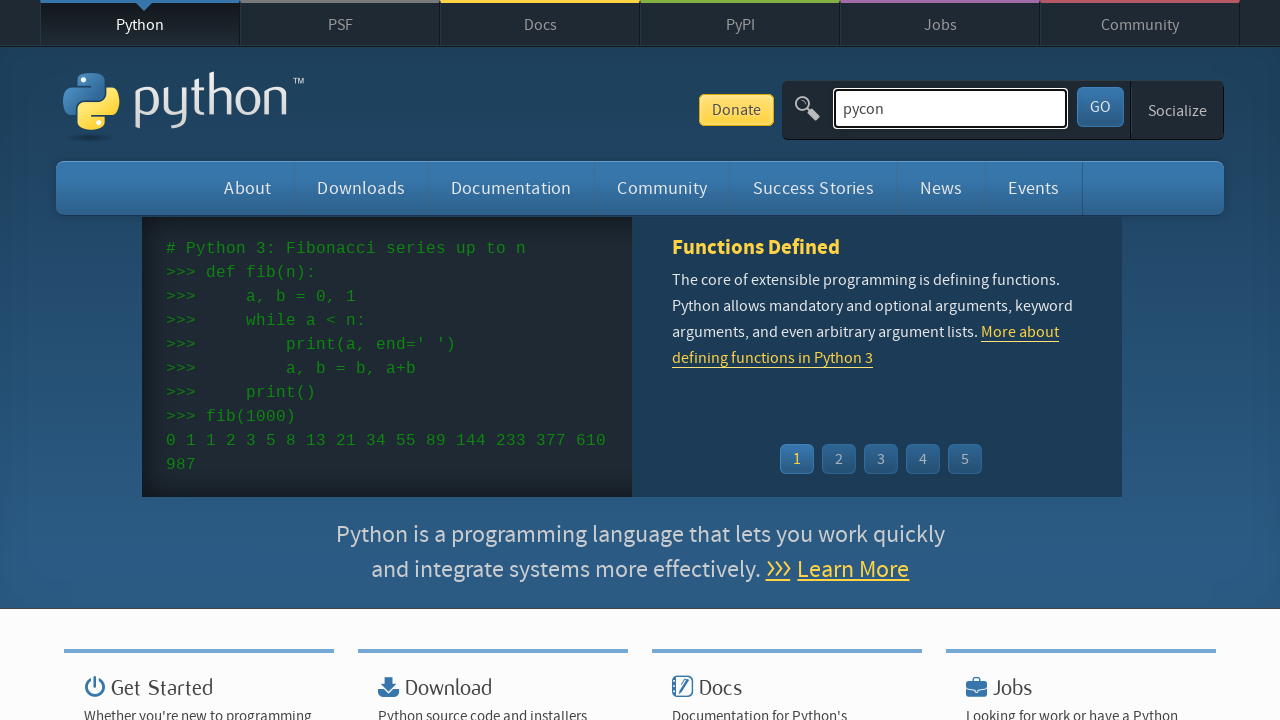

Submitted search form by pressing Enter on input[name='q']
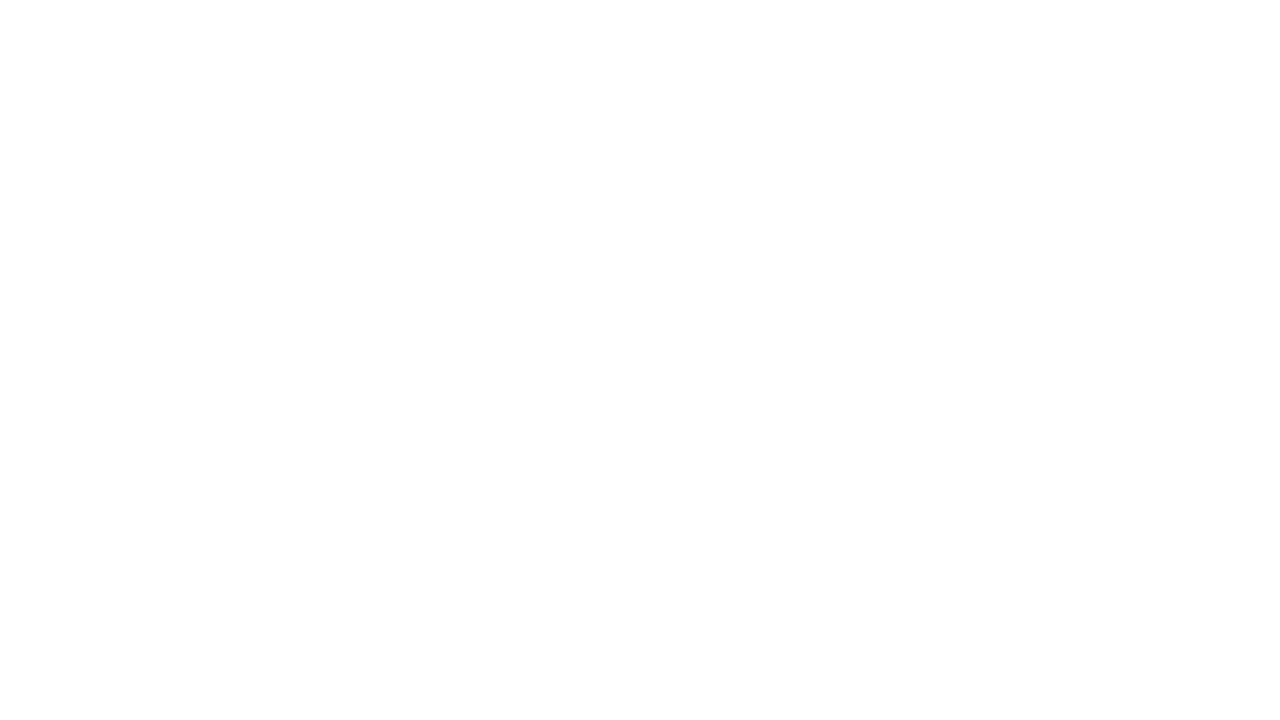

Search results page loaded successfully
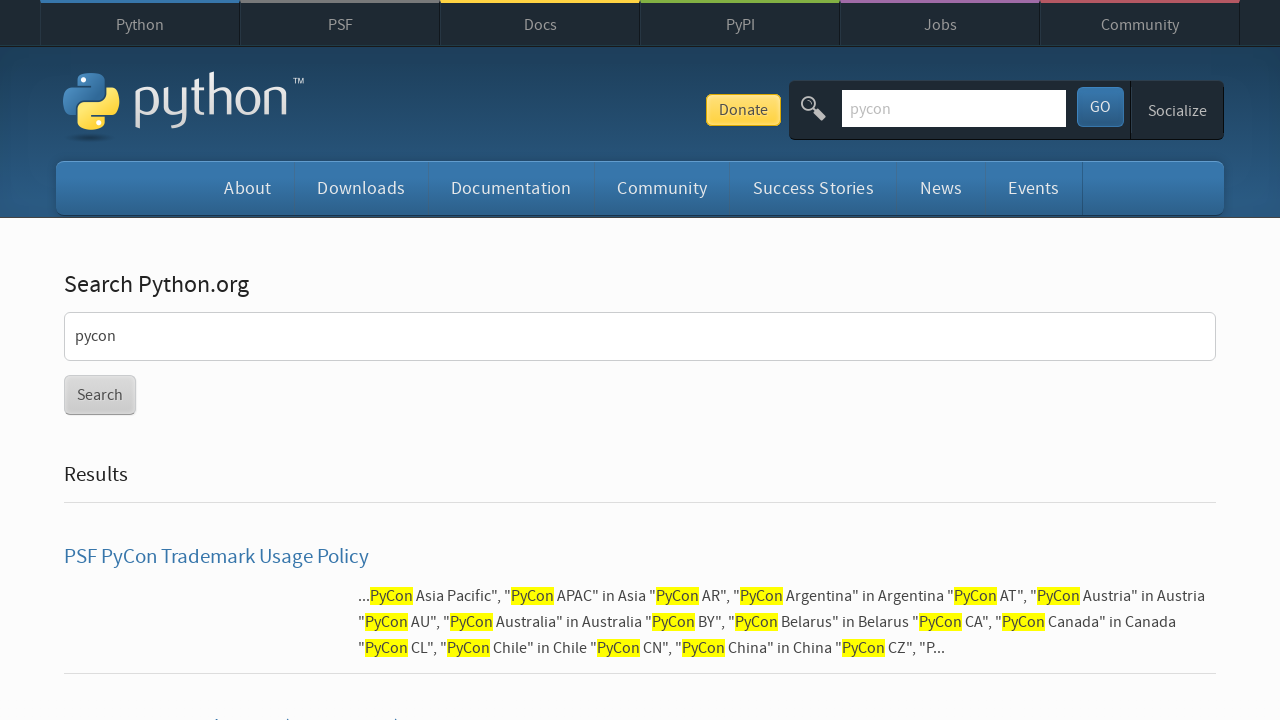

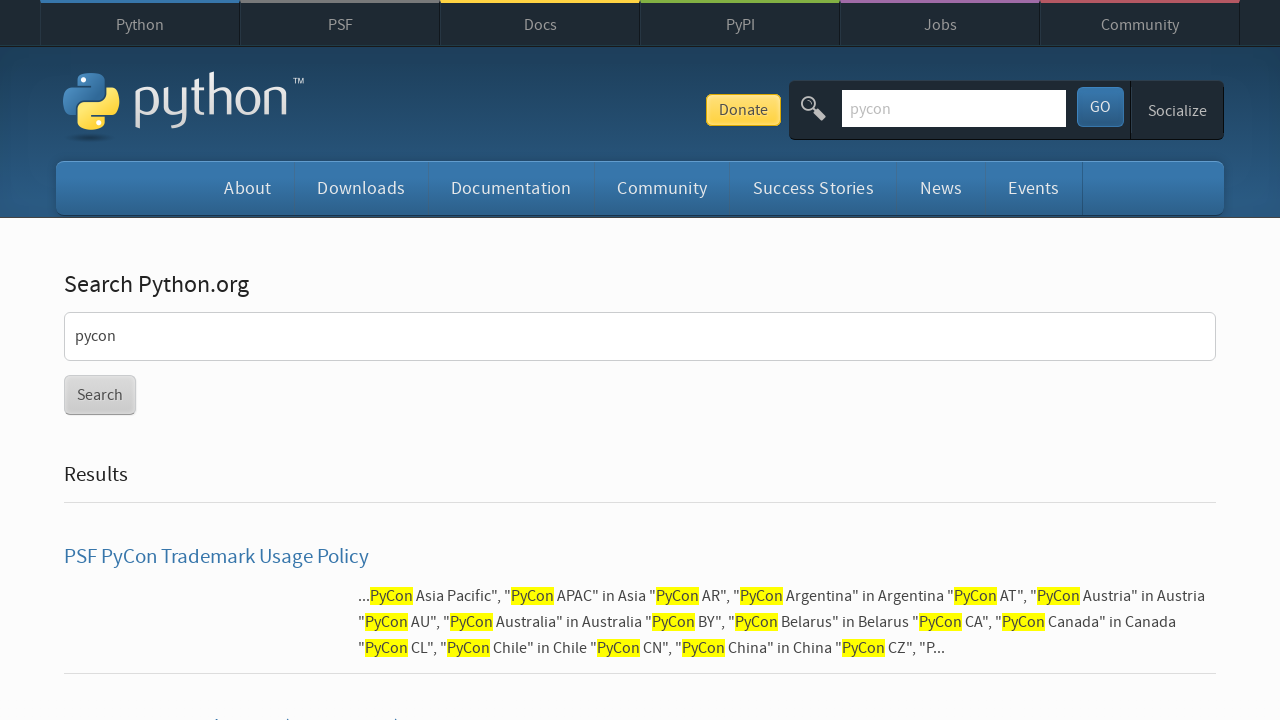